Tests hide functionality by verifying a text box is visible, clicking hide button, and verifying it becomes hidden

Starting URL: https://rahulshettyacademy.com/AutomationPractice/

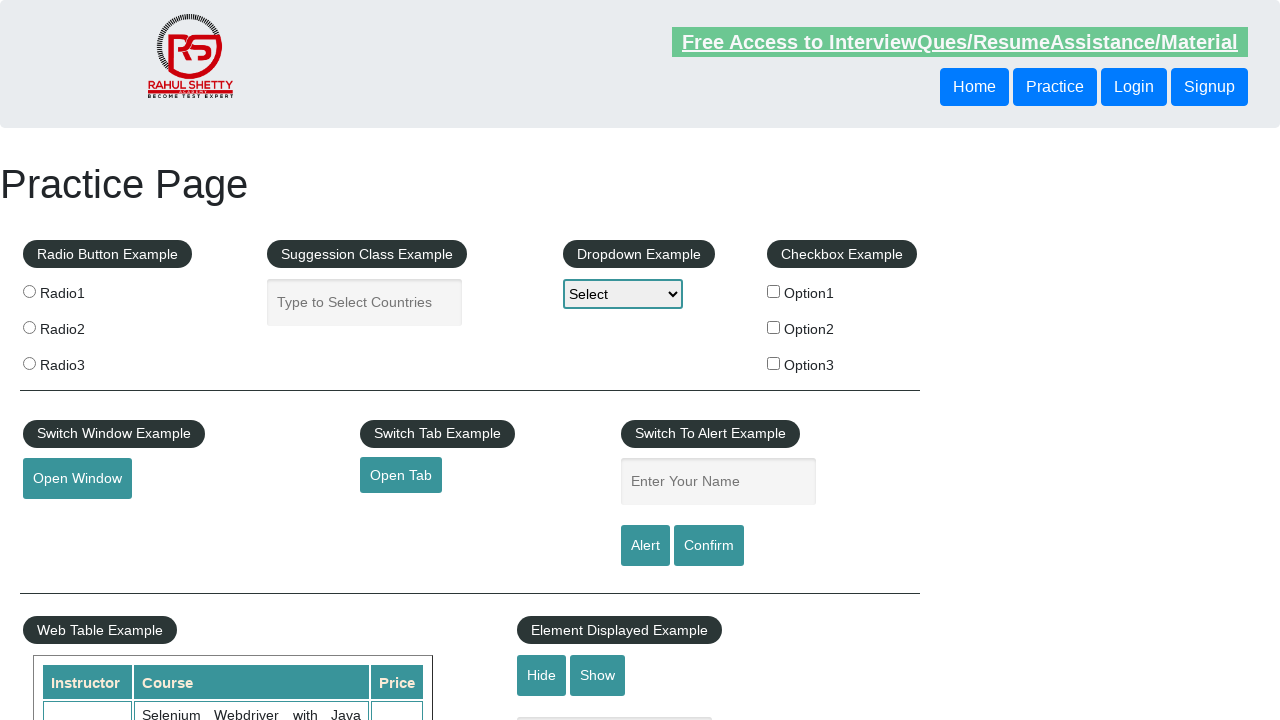

Verified text box is initially visible
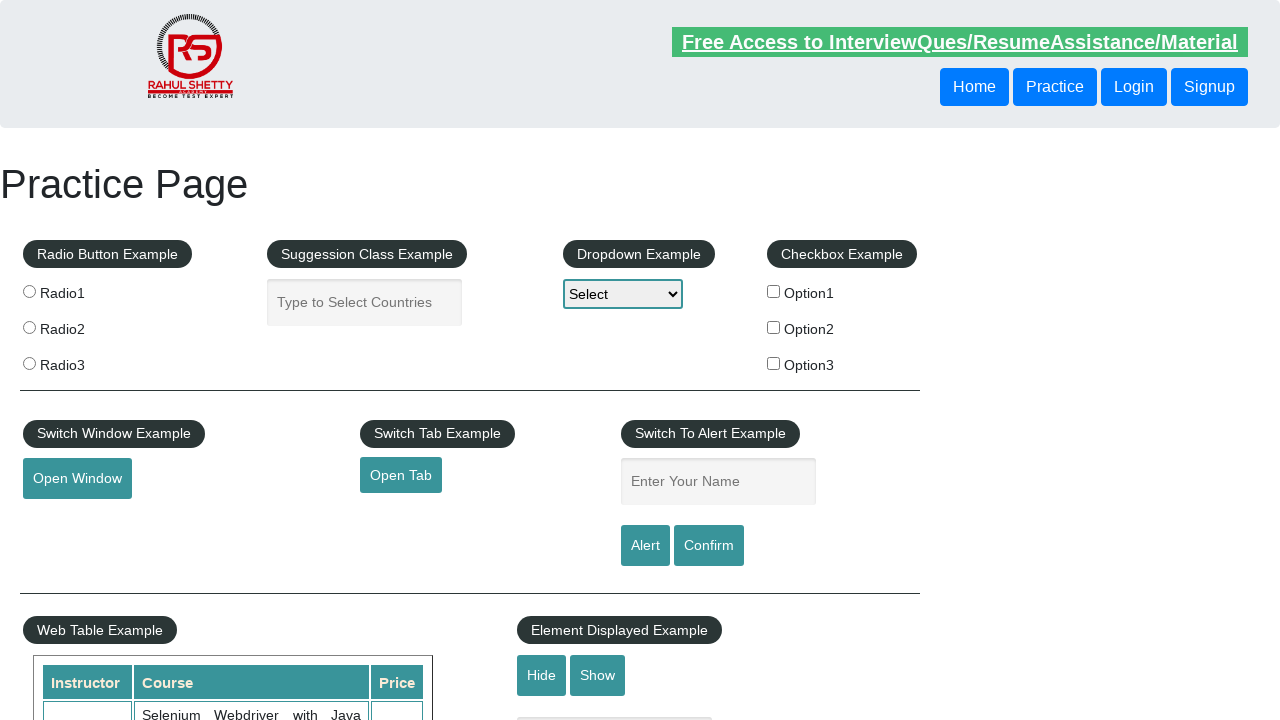

Clicked hide button at (542, 675) on #hide-textbox
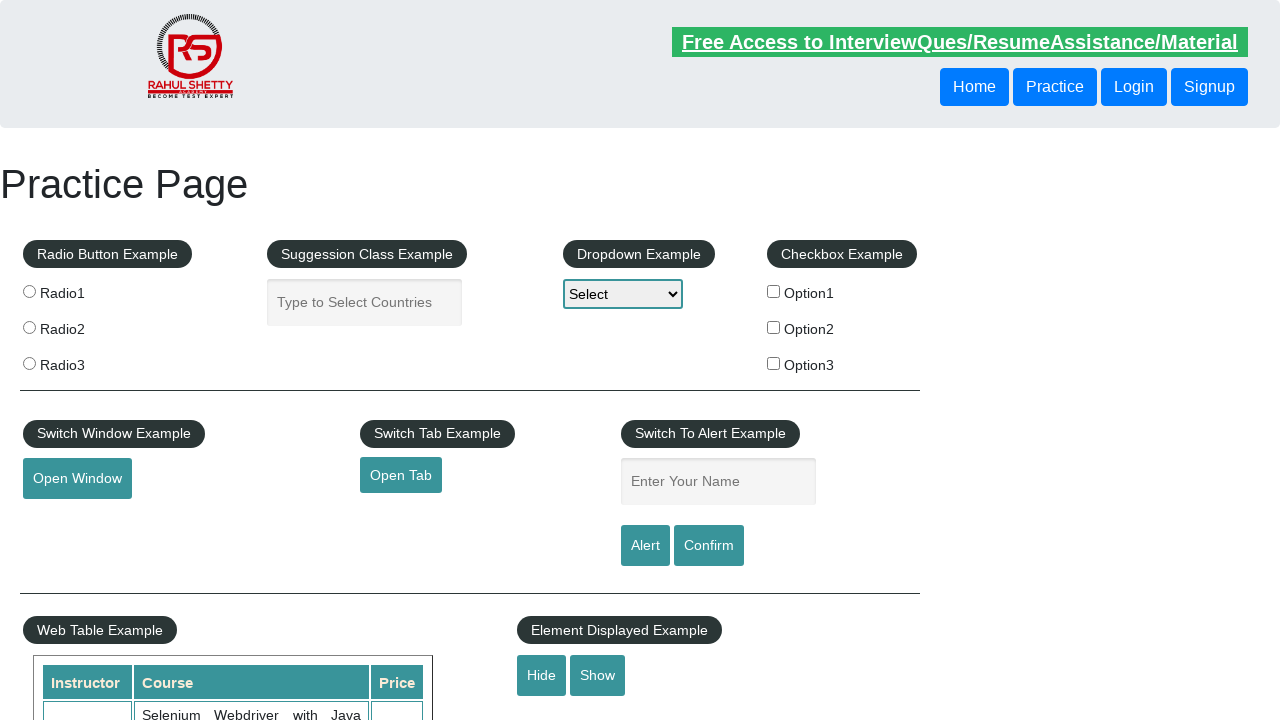

Verified text box is now hidden
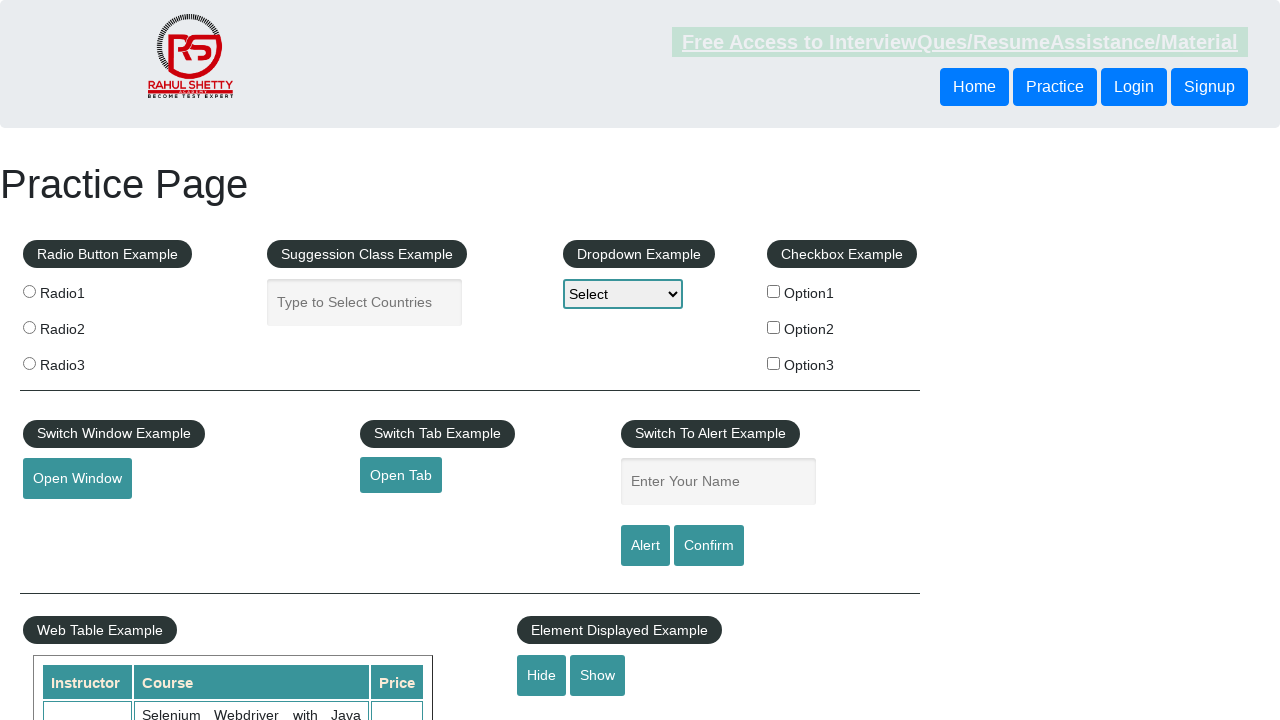

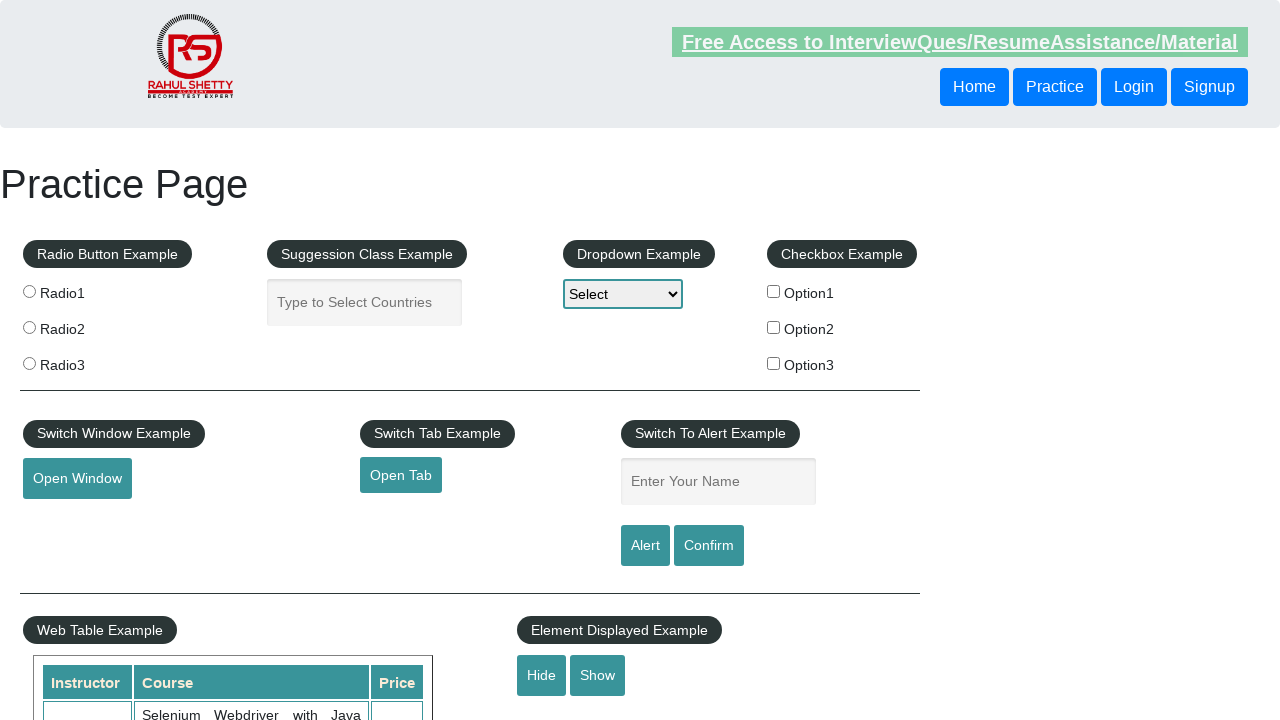